Tests child window/new tab handling by clicking a link that opens a new page, then verifies that the "Documents request" heading is visible on the newly opened page.

Starting URL: https://rahulshettyacademy.com/loginpagePractise/

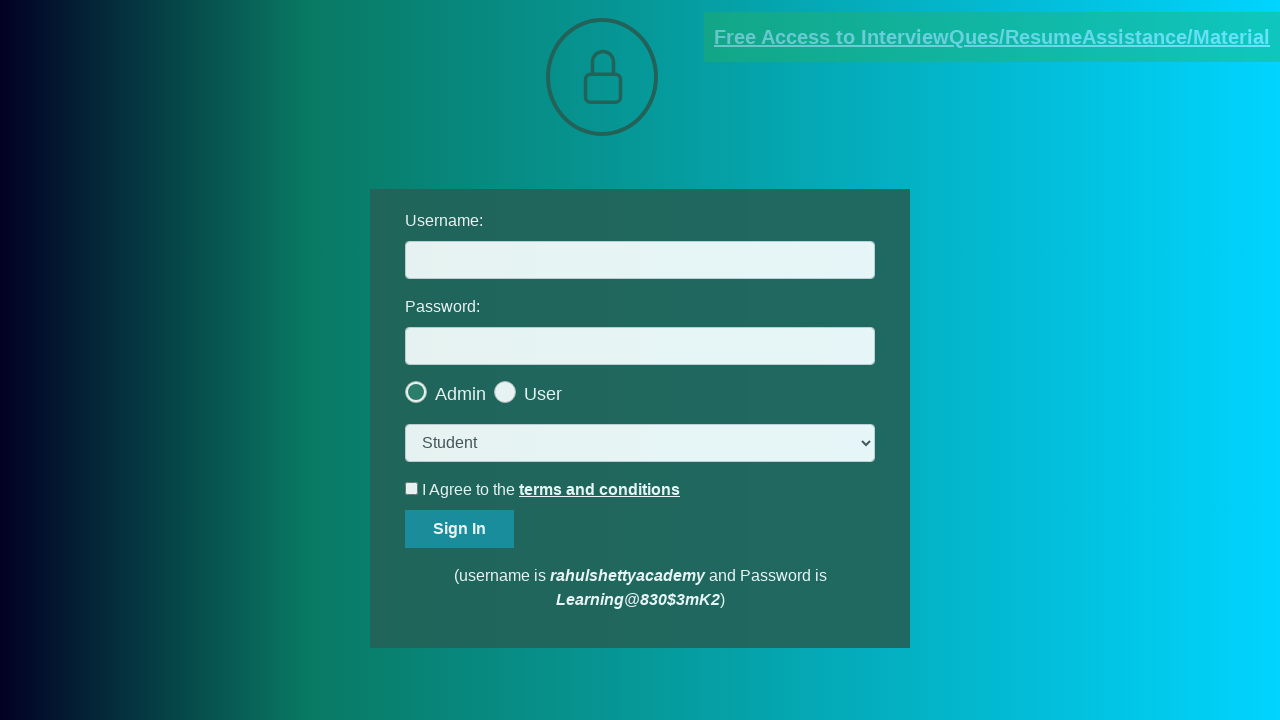

Clicked documents request link to open new tab/window at (992, 37) on a[href*='documents-request']
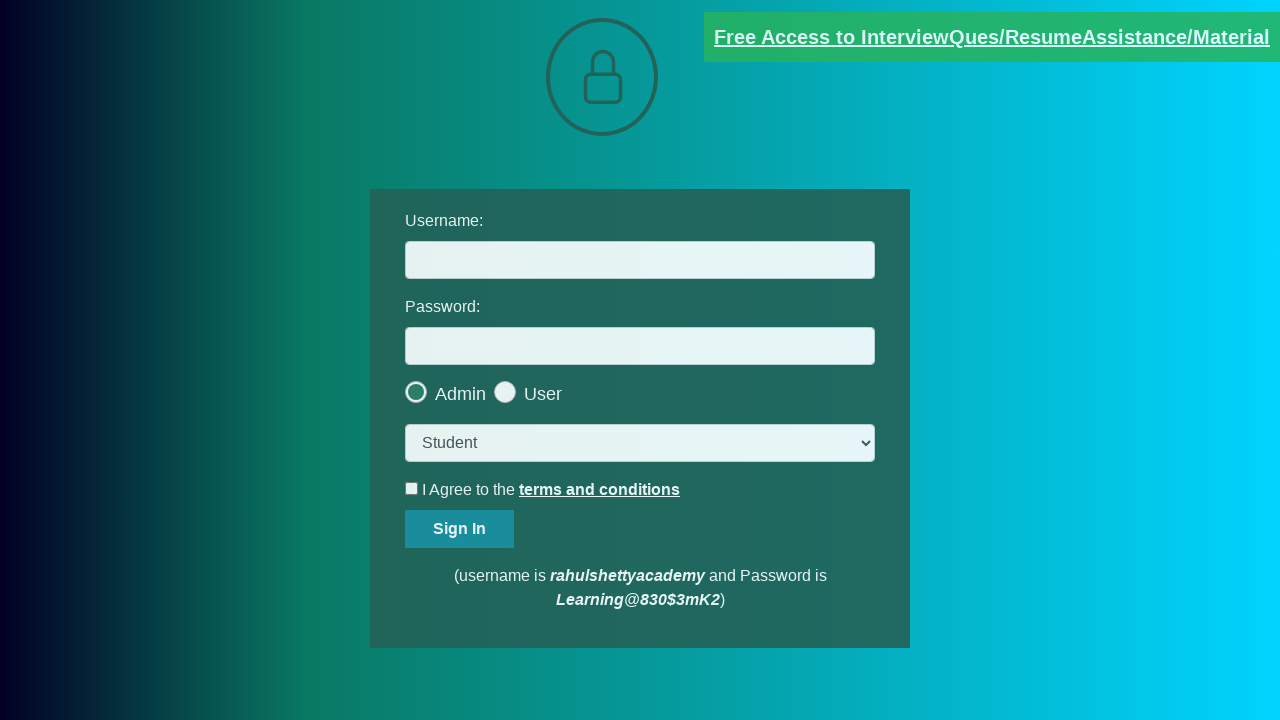

Captured new page/tab that was opened
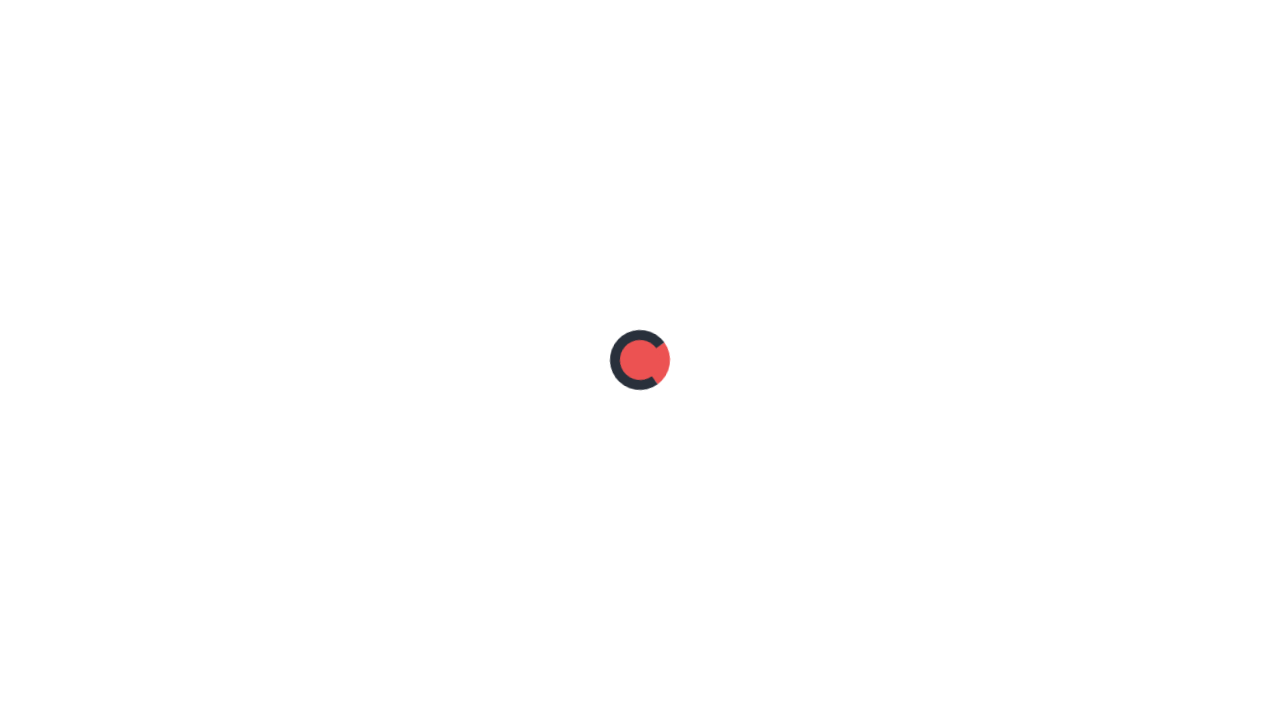

Waited for 'Documents request' heading to load on new page
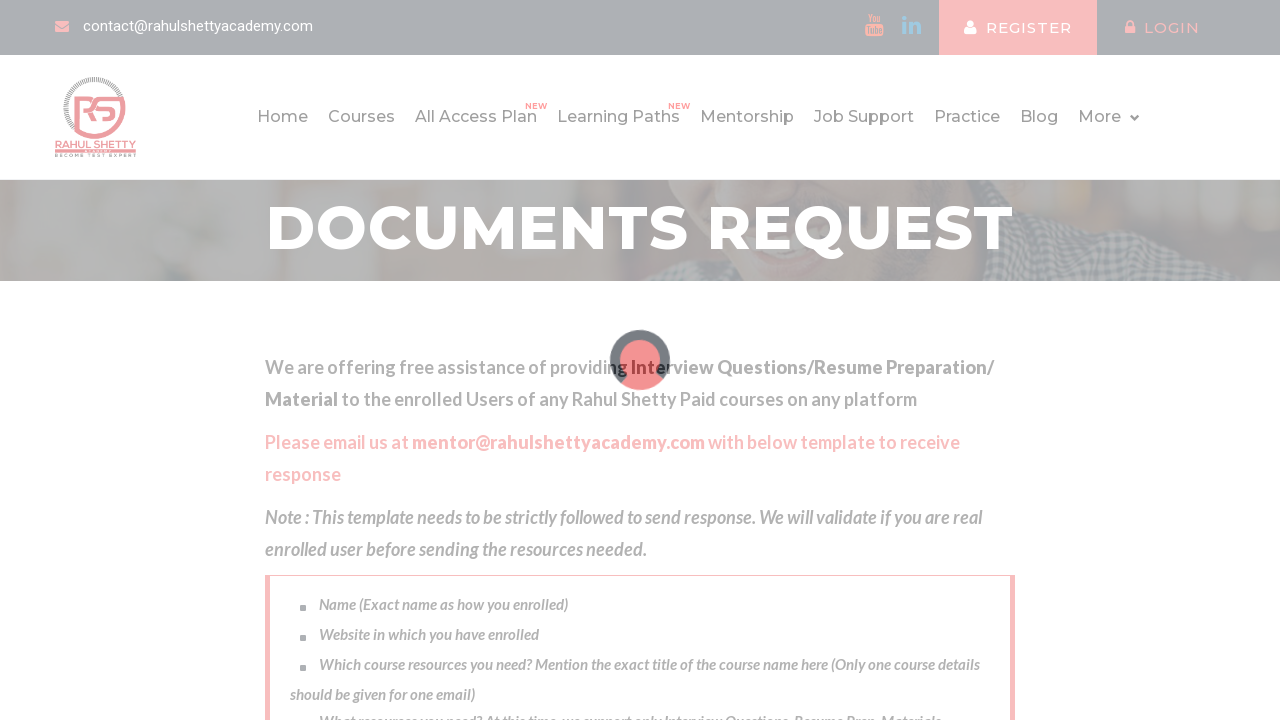

Retrieved 'Documents request' heading element from new page
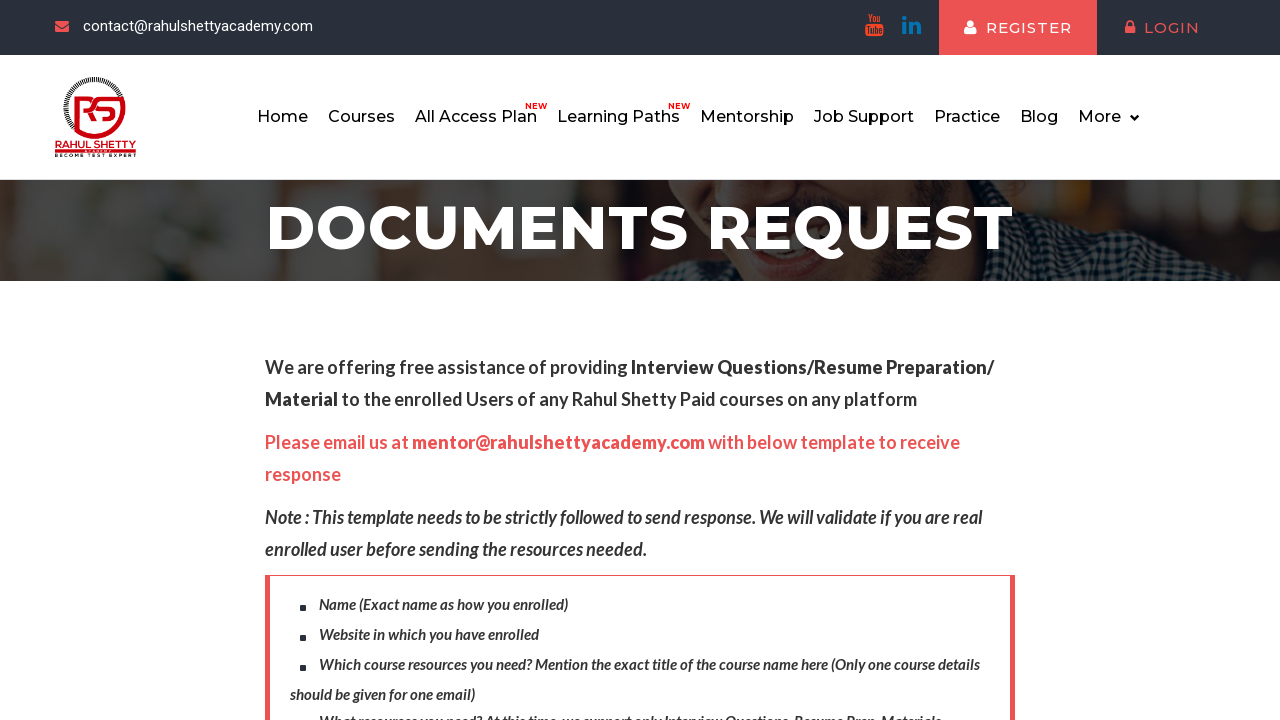

Verified 'Documents request' heading is visible on new page
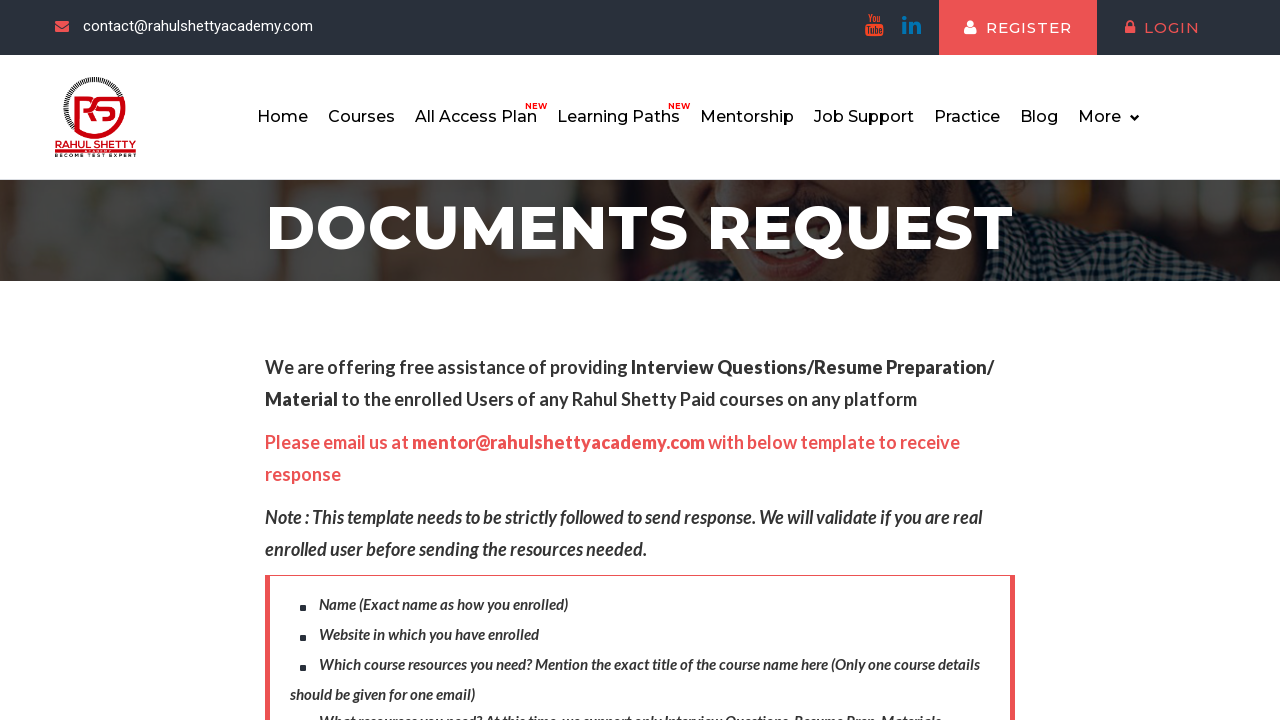

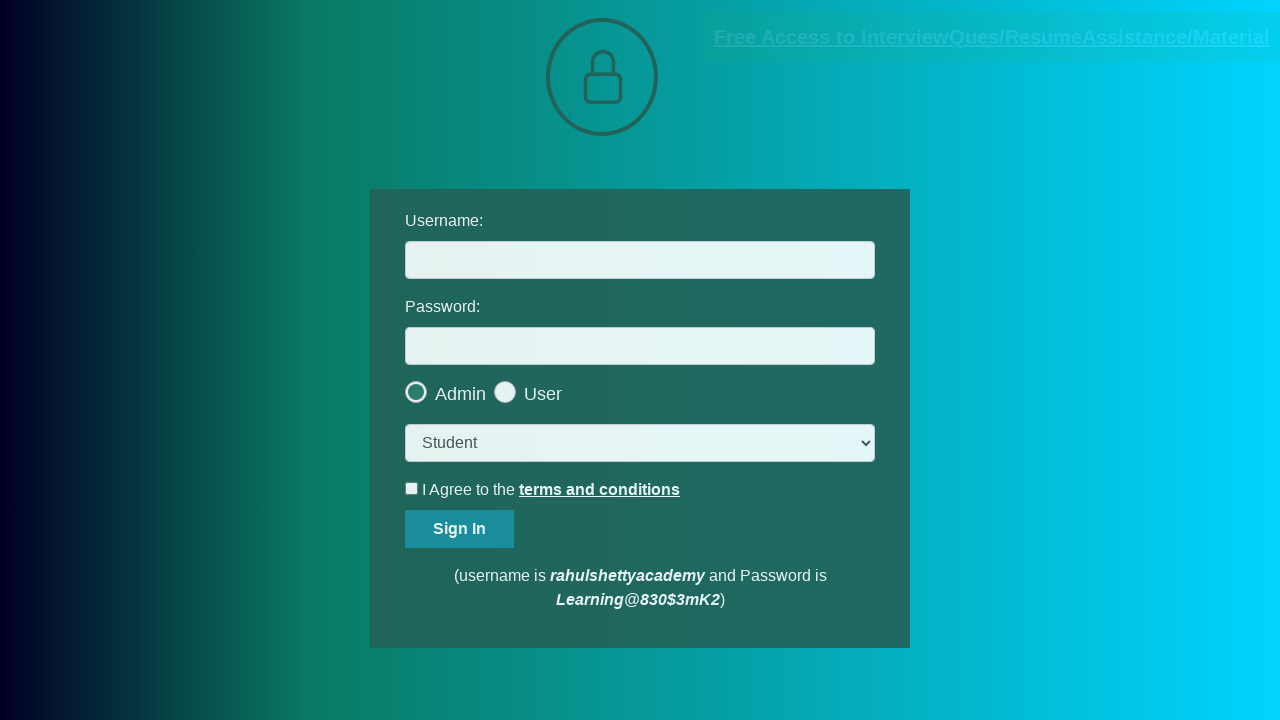